Tests that clicking the Sign up link navigates to the signup page

Starting URL: https://cannatrader-frontend.vercel.app/home

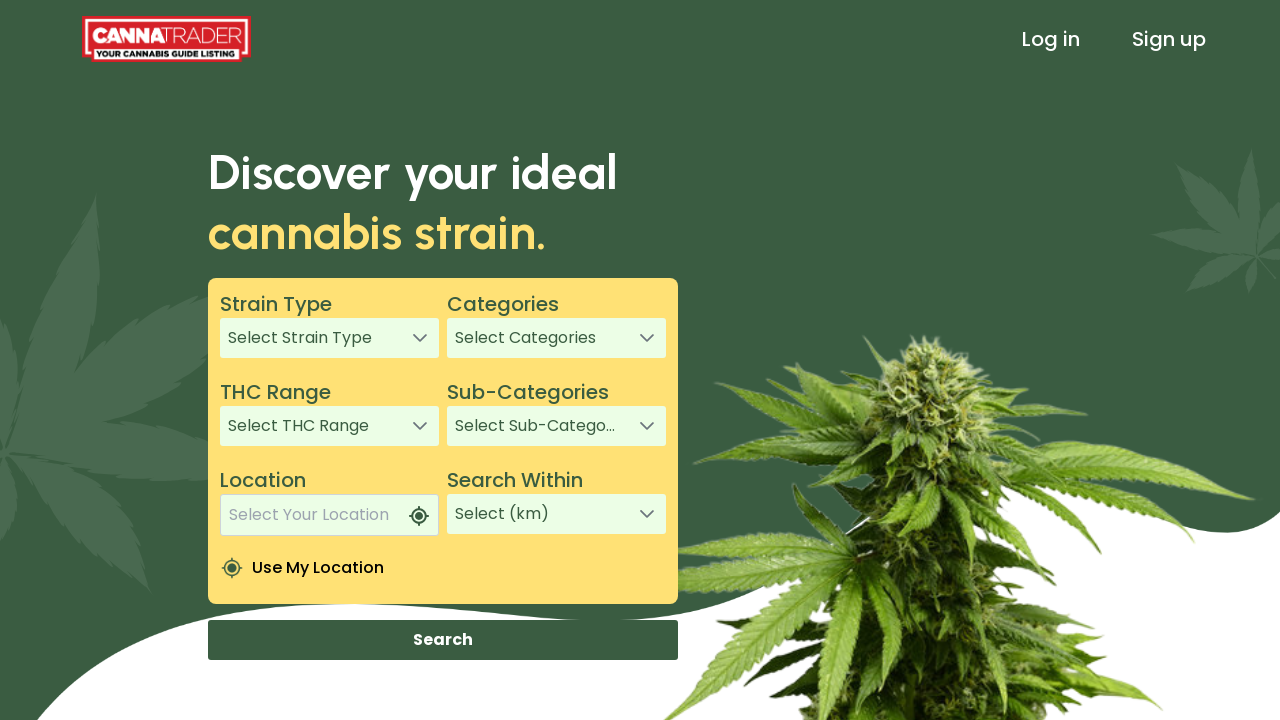

Located the Sign up link element
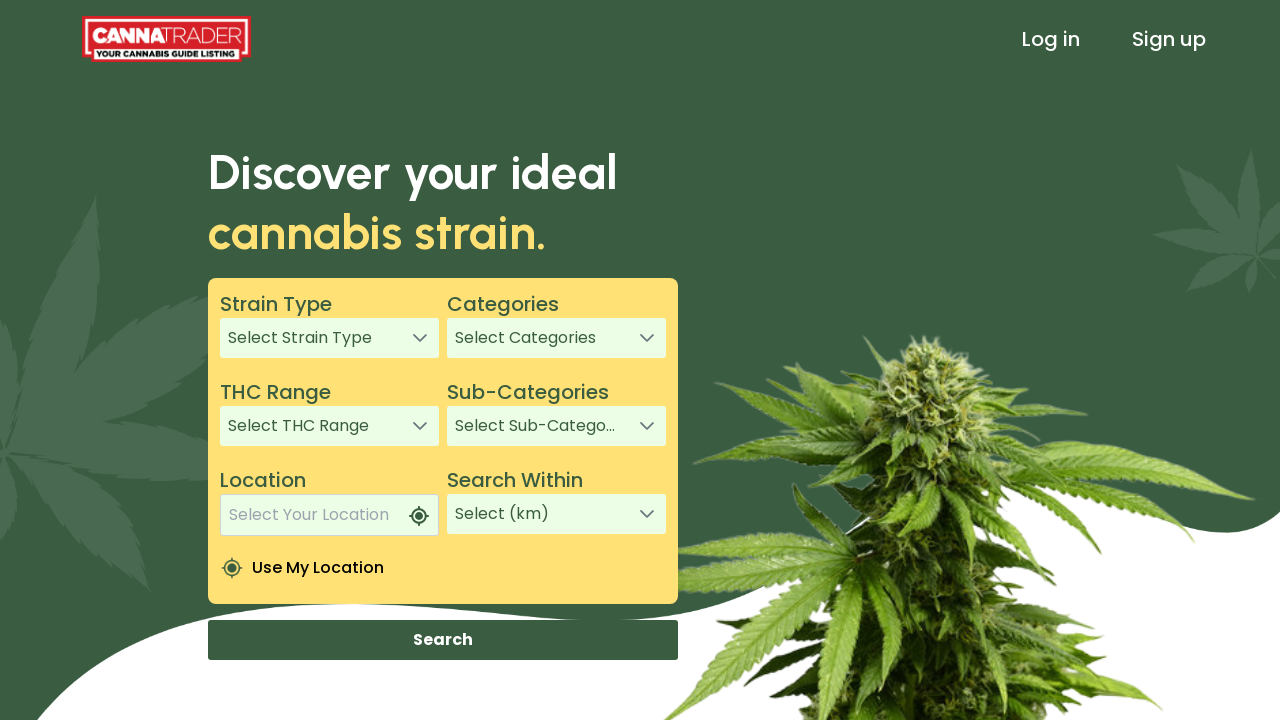

Sign up link became visible
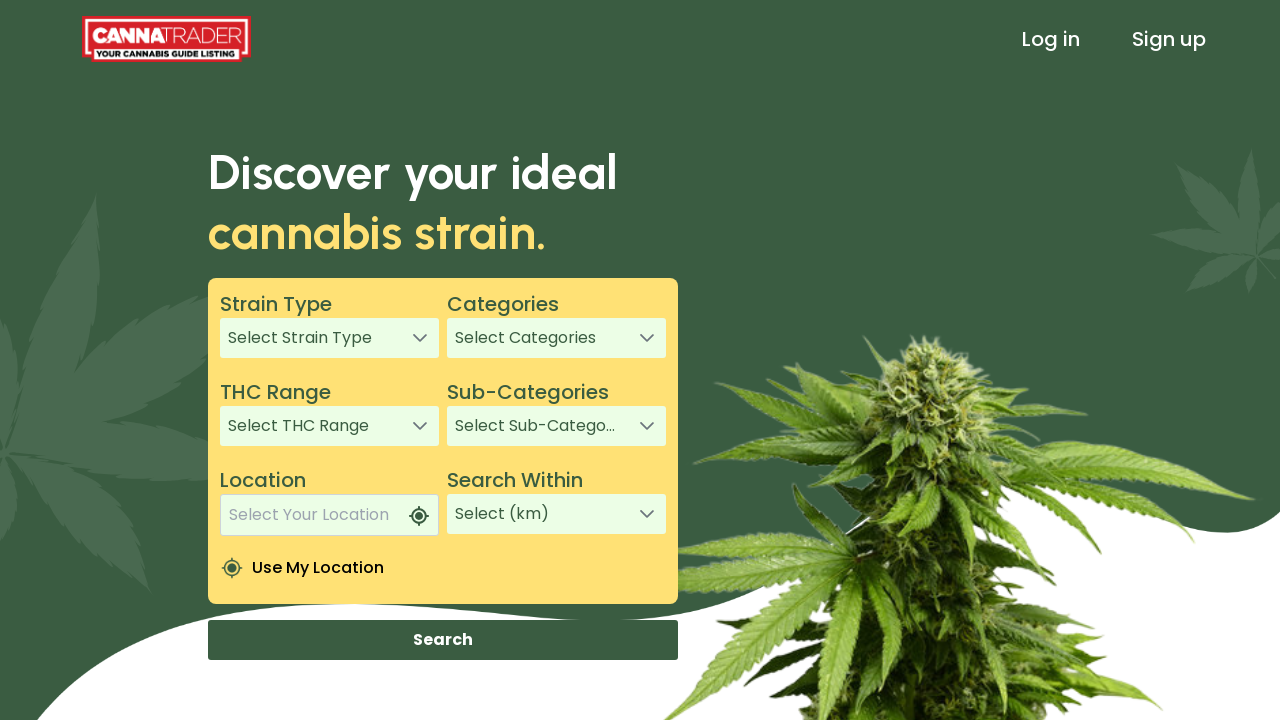

Clicked the Sign up link at (1169, 39) on xpath=//html/body/app-root/app-header/div[1]/header/div[3]/a[2]
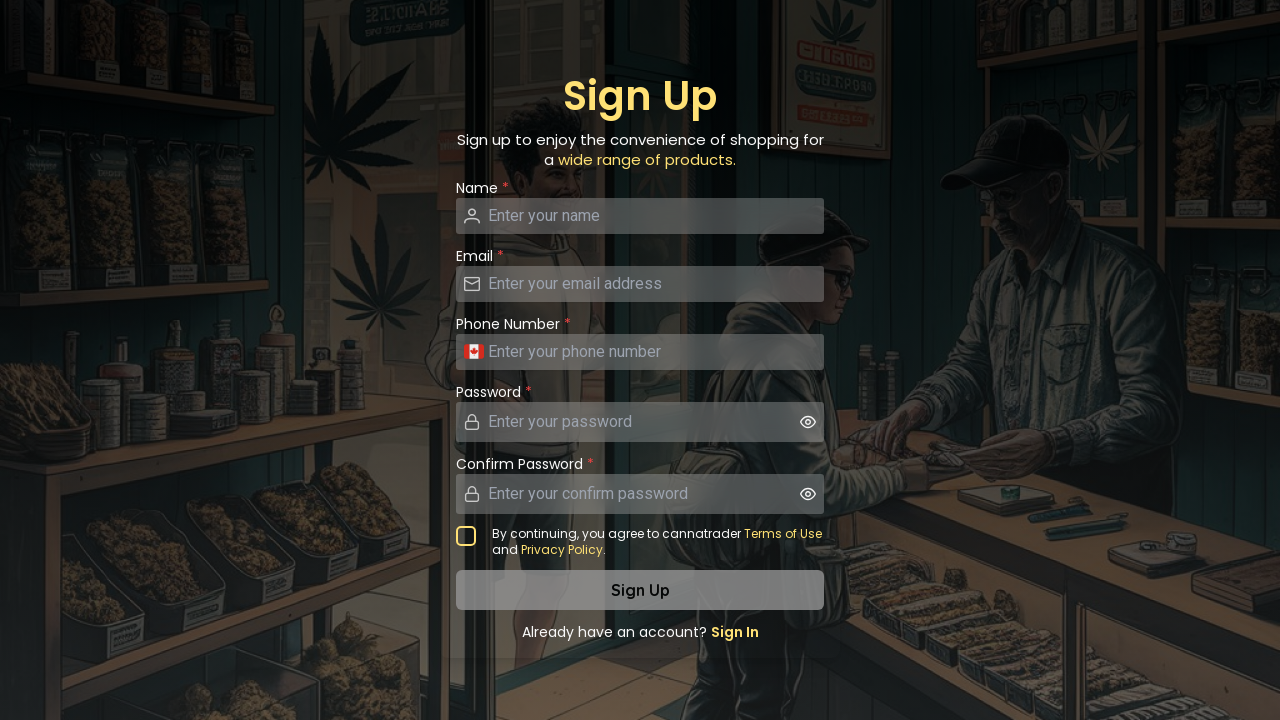

Successfully navigated to signup page
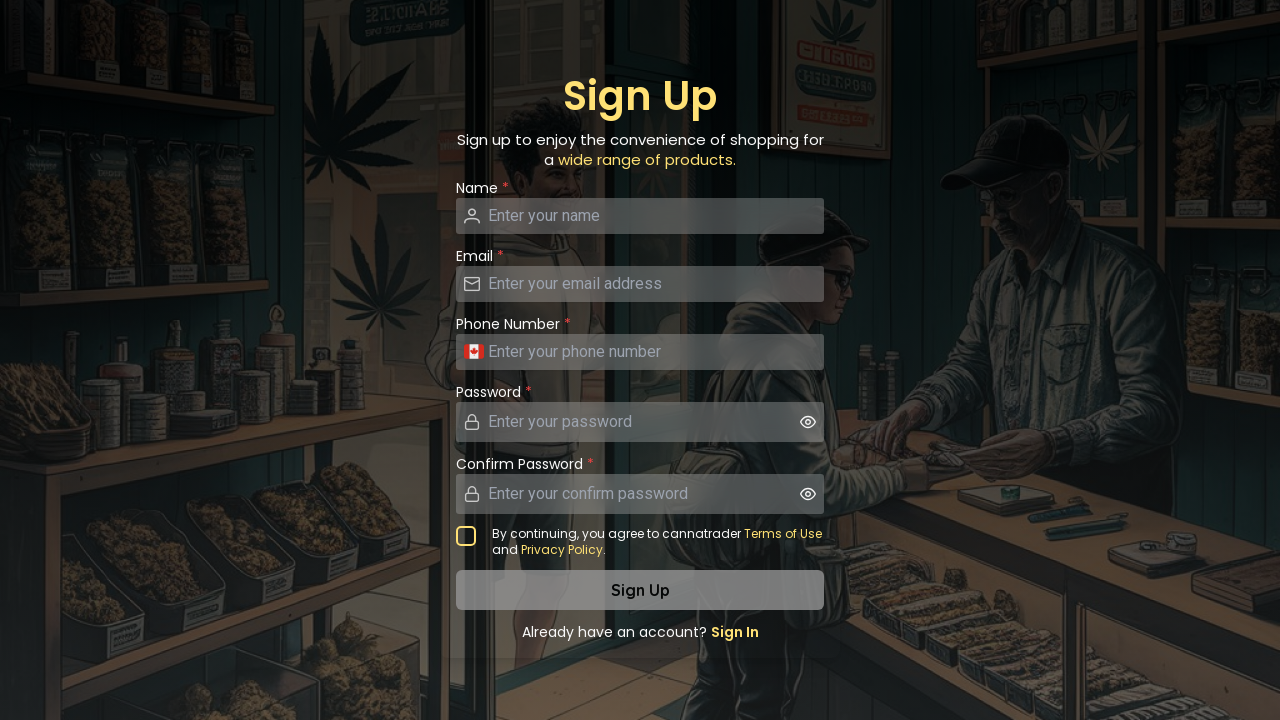

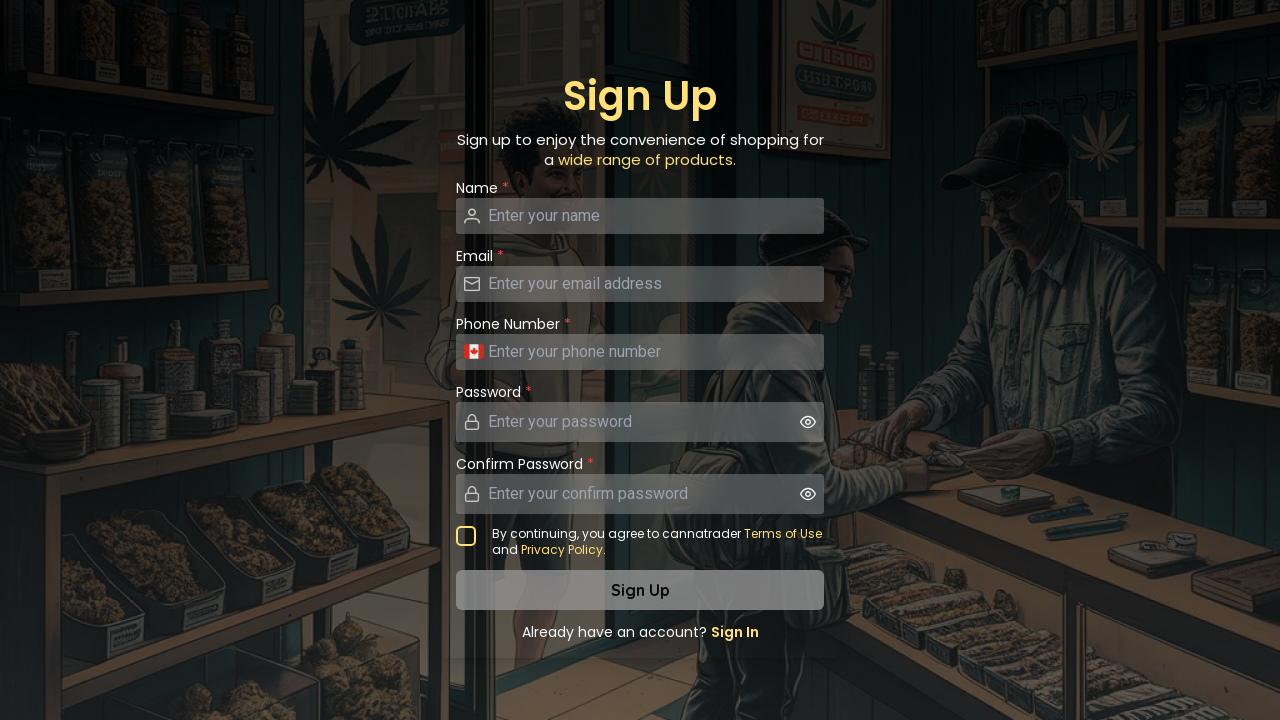